Tests dropdown functionality on the OrangeHRM demo booking page by selecting a country from the country dropdown field

Starting URL: https://www.orangehrm.com/en/book-a-free-demo/

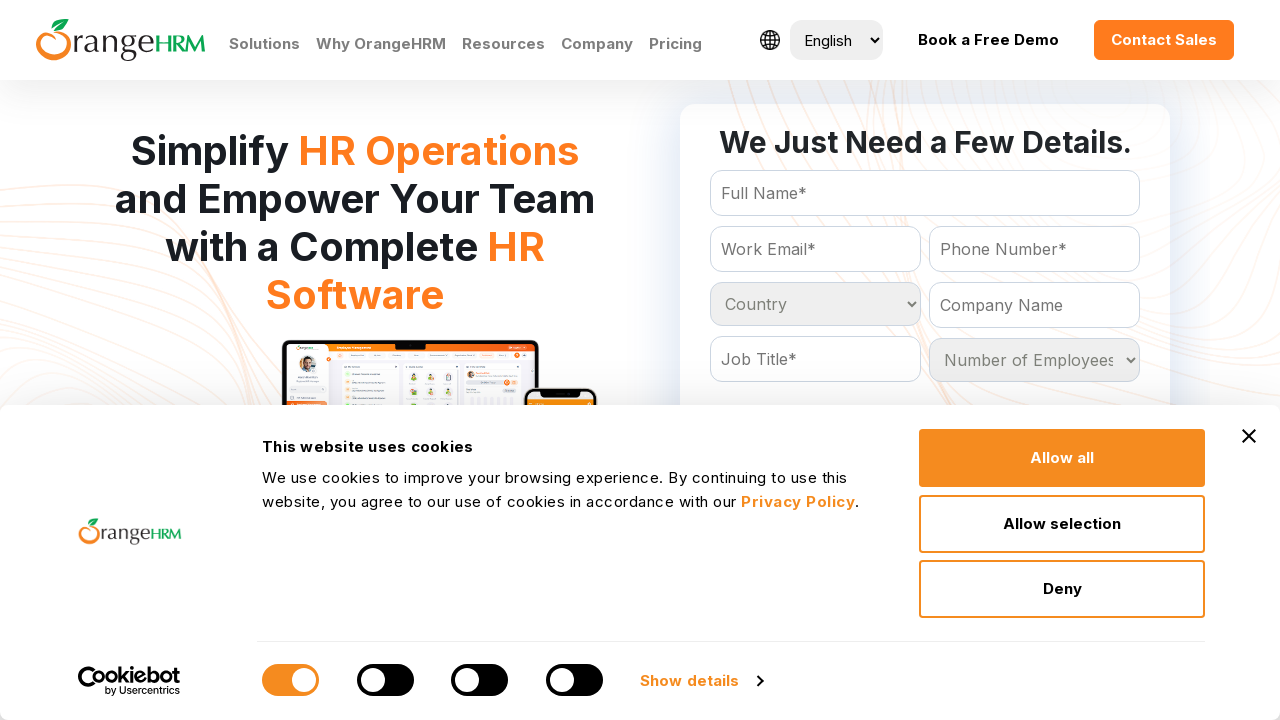

Selected 'United States' from the country dropdown on #Form_getForm_Country
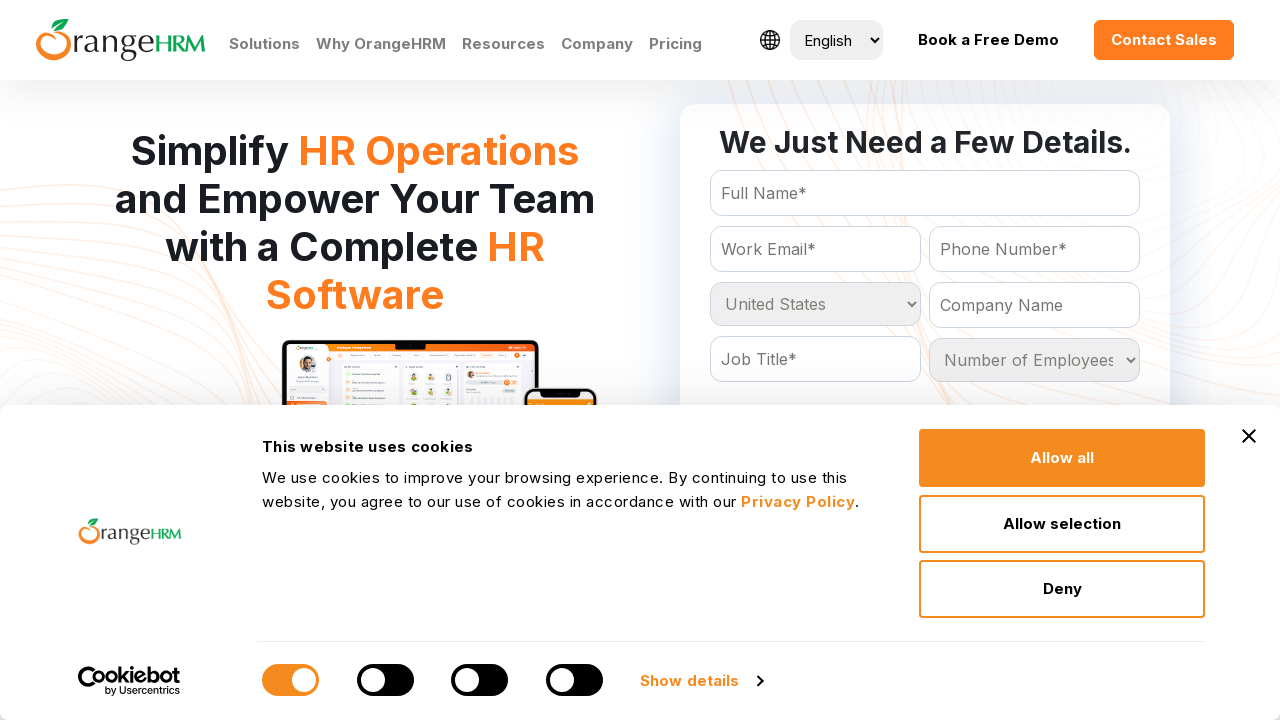

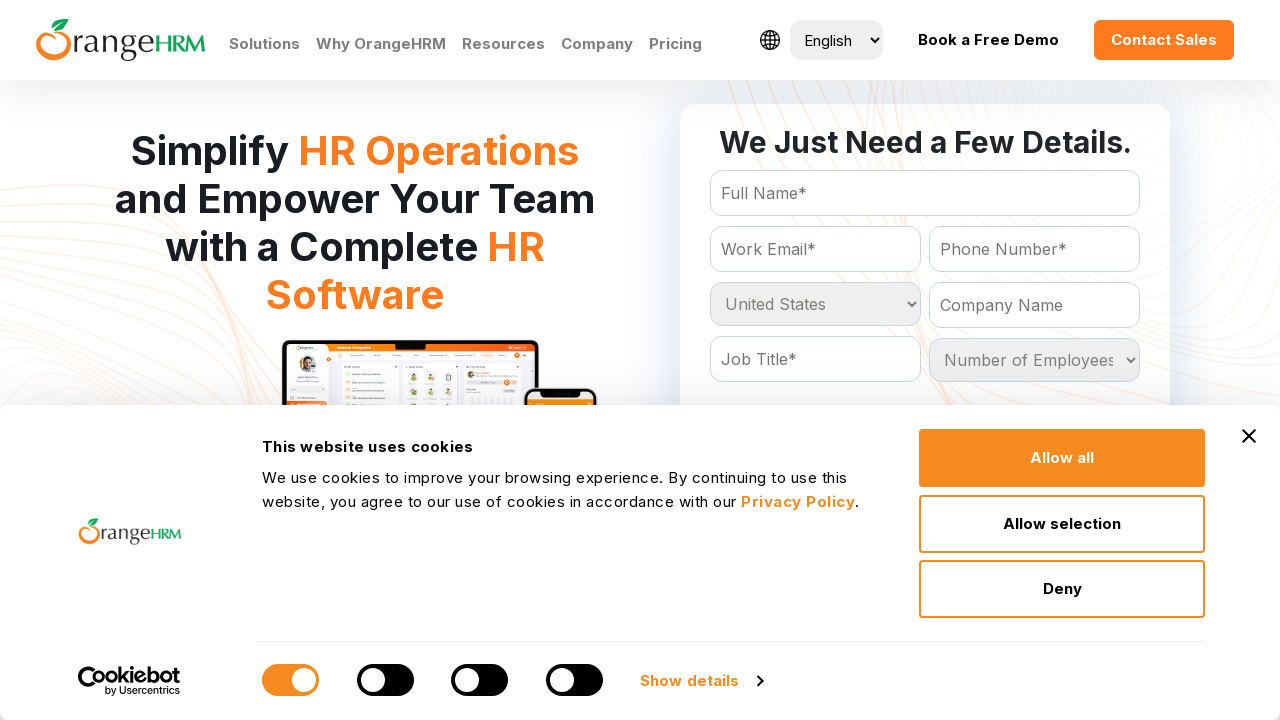